Navigates to Python.org, hovers over the Downloads menu to reveal the dropdown, clicks on "All releases" link, and waits for the releases page to load with the list of Python versions.

Starting URL: https://www.python.org/

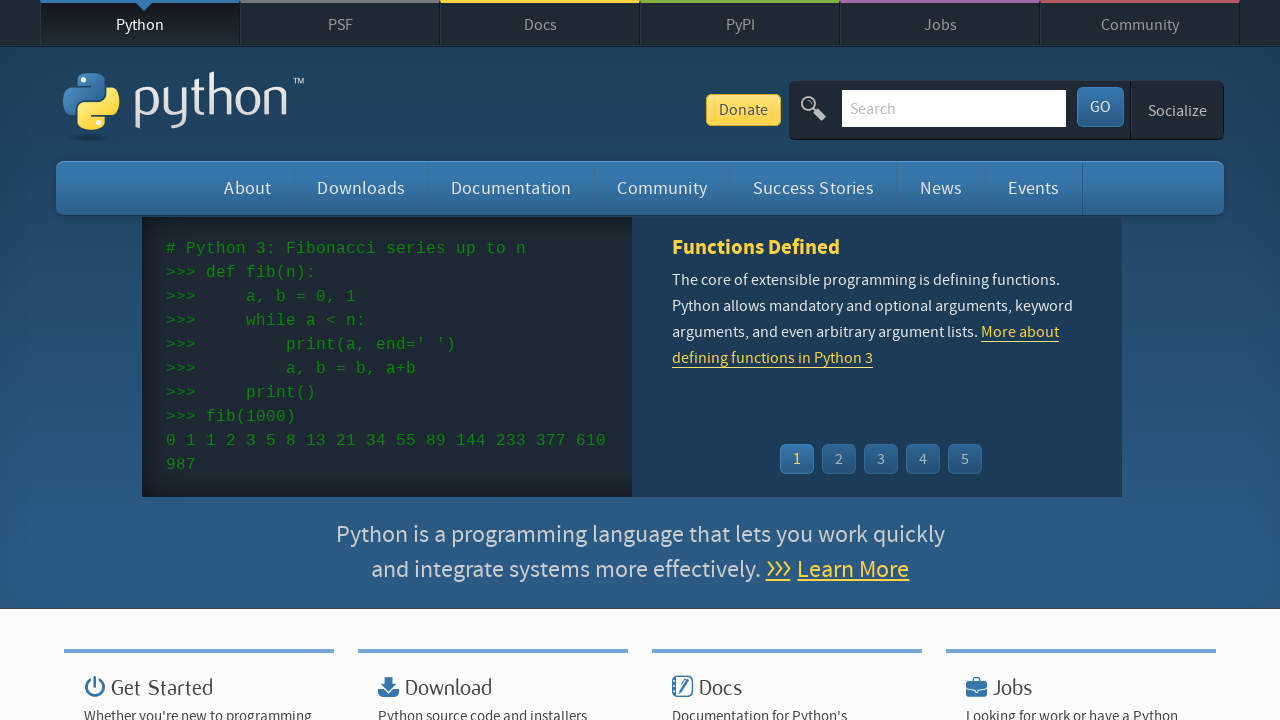

Hovered over Downloads menu to reveal dropdown at (361, 188) on xpath=//ul[@class='navigation menu']//li[contains(@class,'tier-1 element-')]/a[t
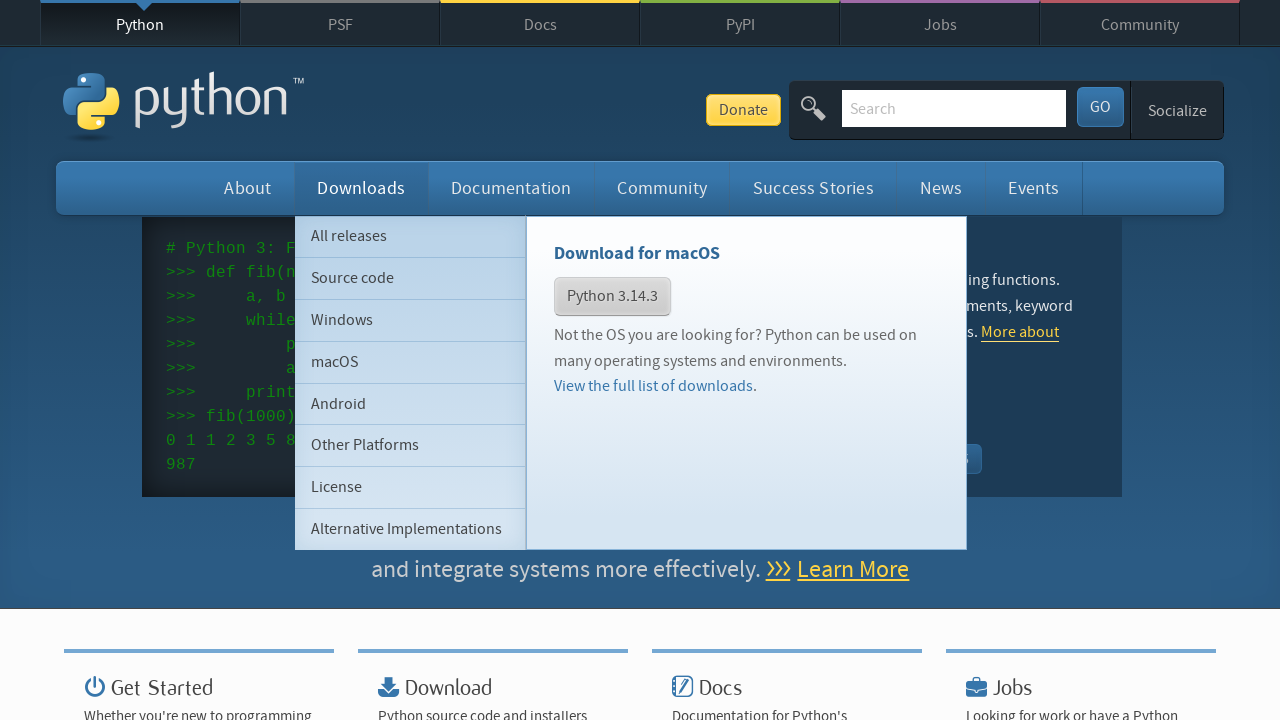

Clicked on 'All releases' link in dropdown menu at (410, 236) on xpath=//ul[@class='navigation menu']//ul[@class='subnav menu']//li[contains(@cla
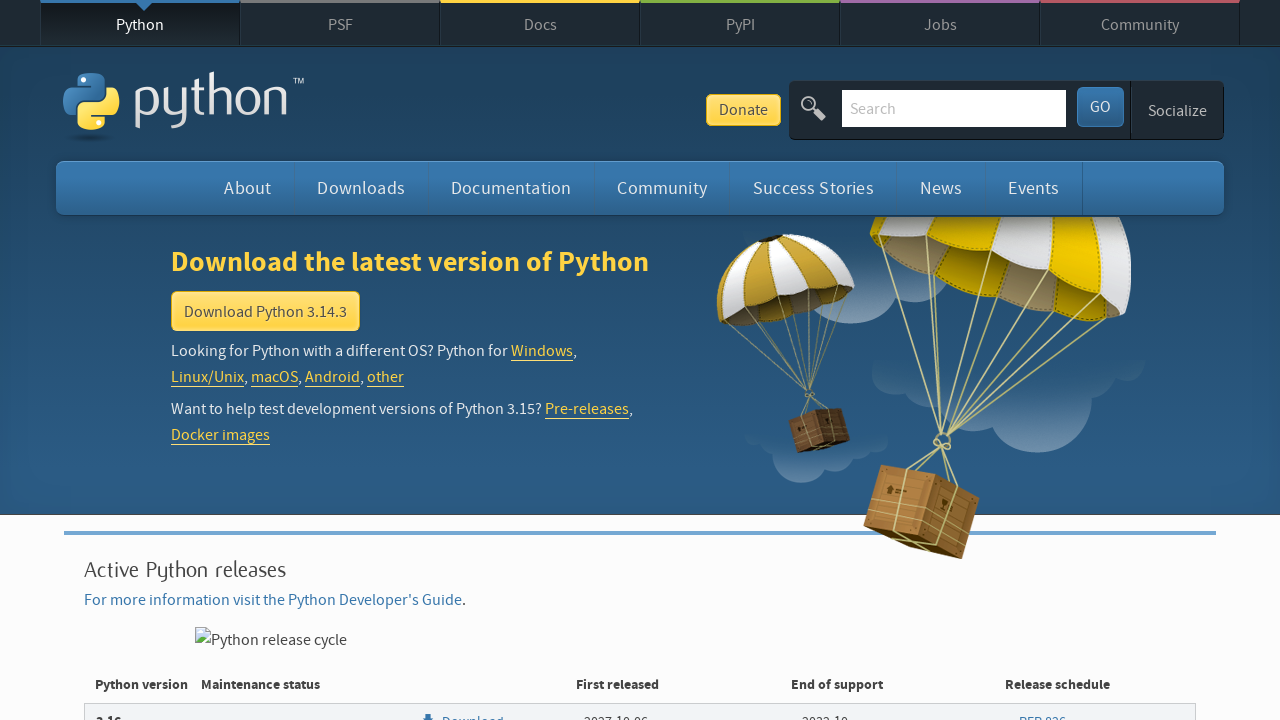

Releases page loaded with list of Python versions
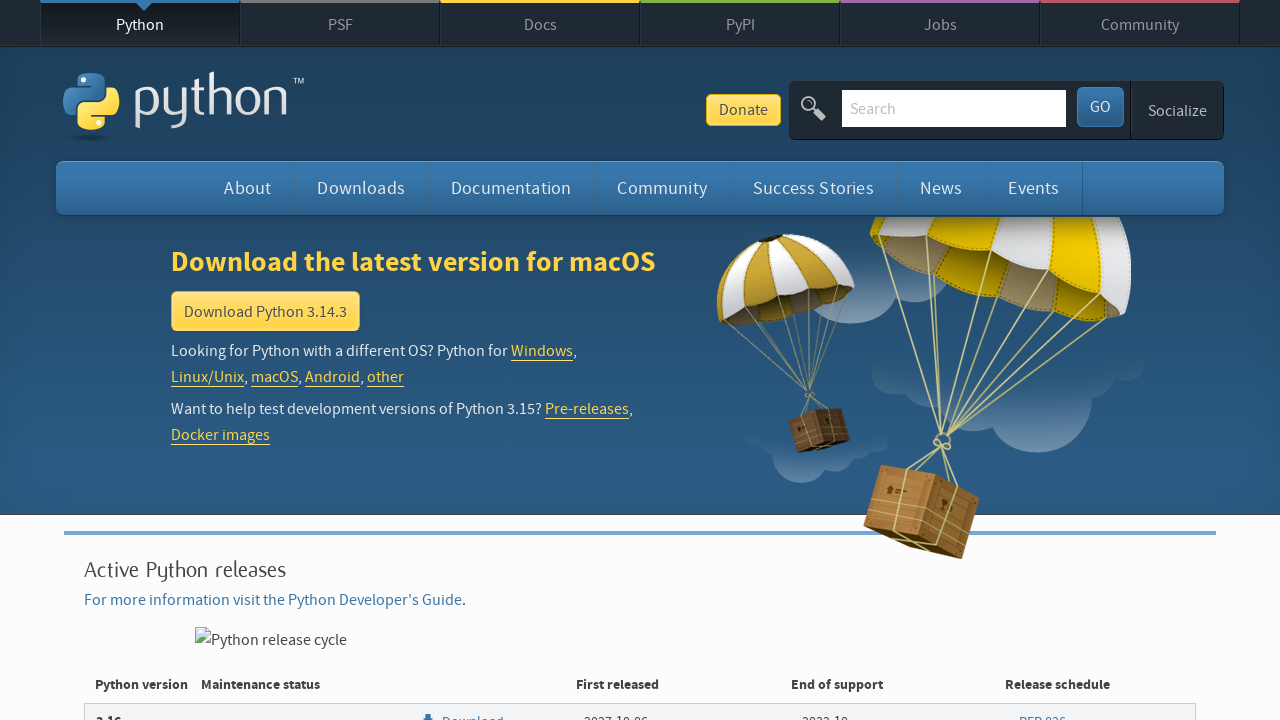

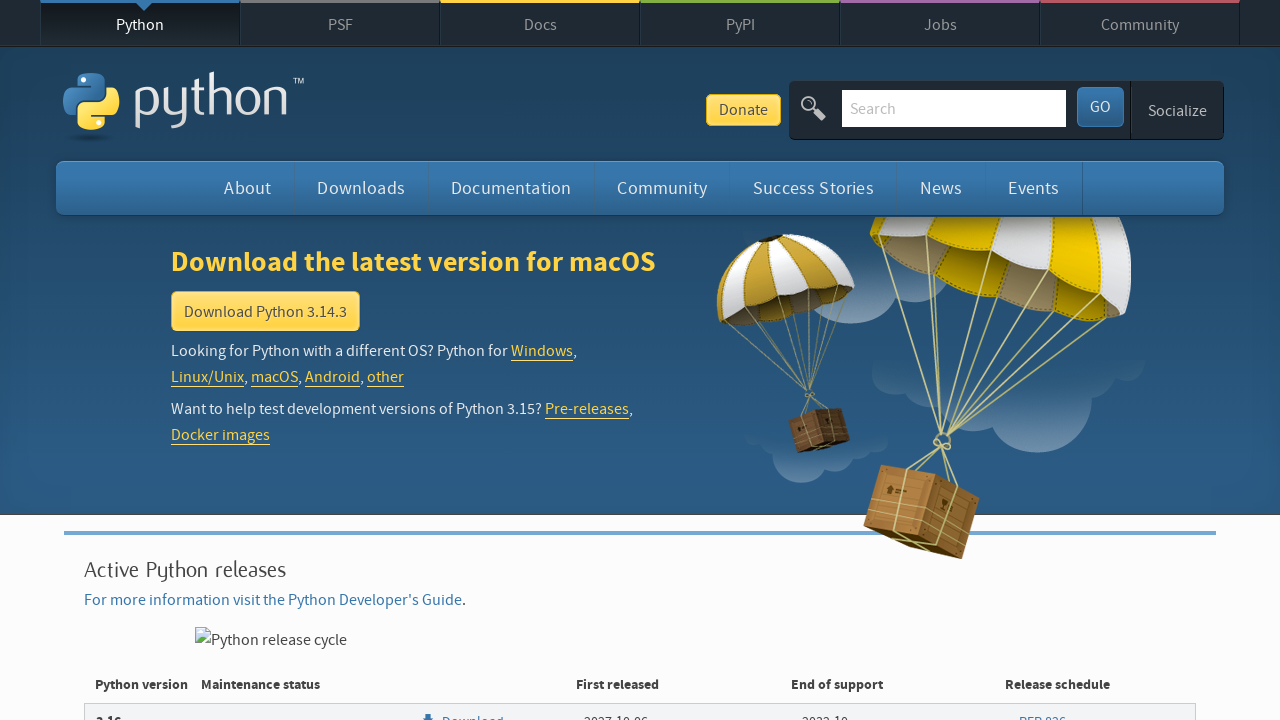